Tests file upload functionality by locating the file input element and setting a file path to upload

Starting URL: https://testeroprogramowania.github.io/selenium/fileupload.html

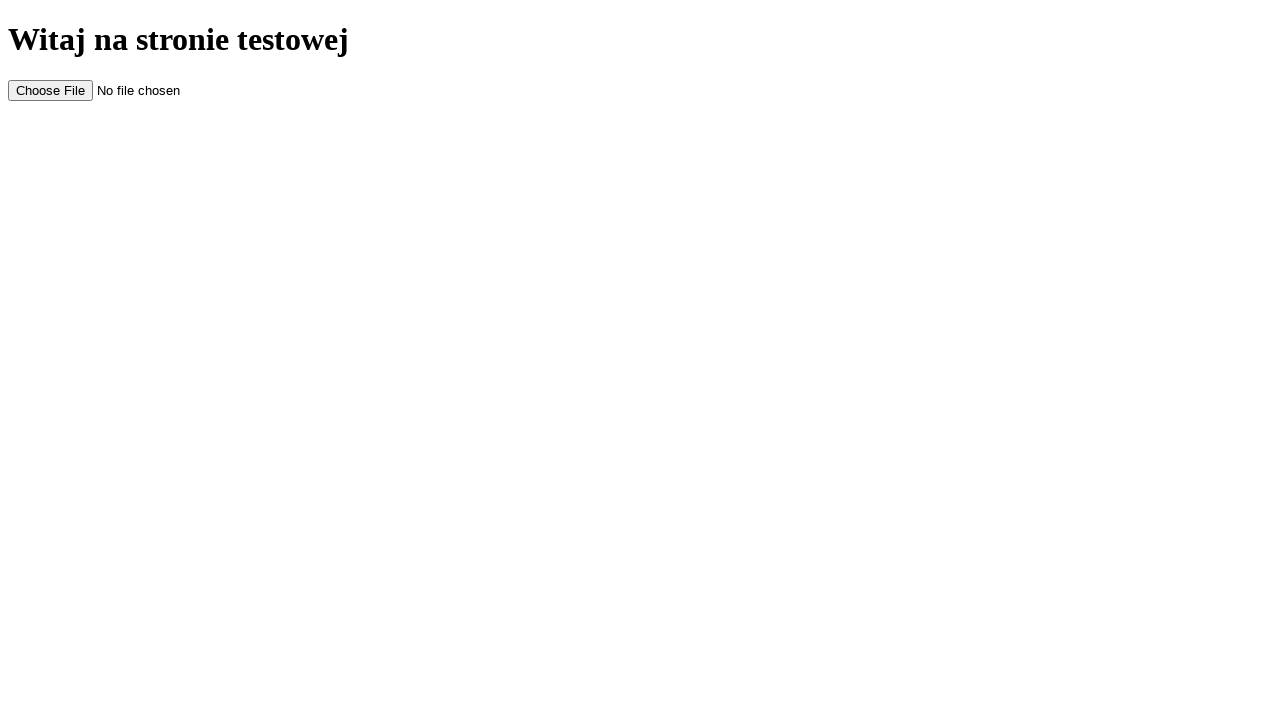

Created temporary test file for upload
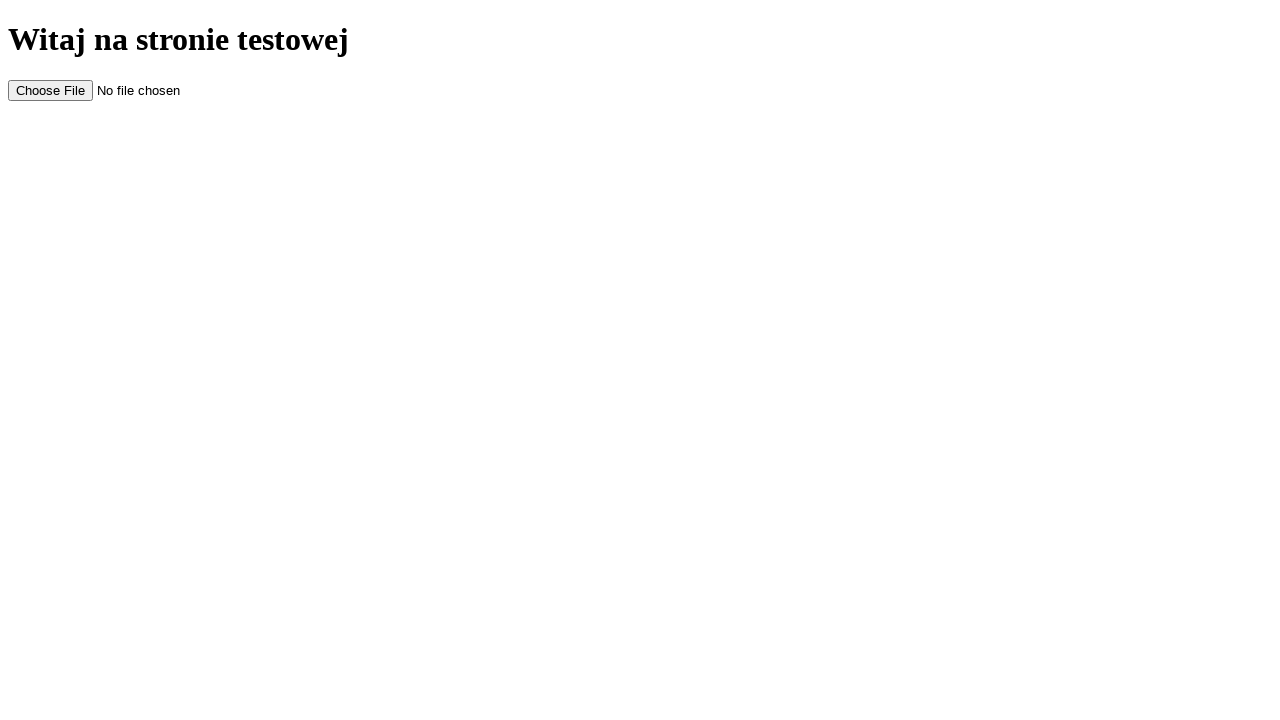

Set file input with temporary test file
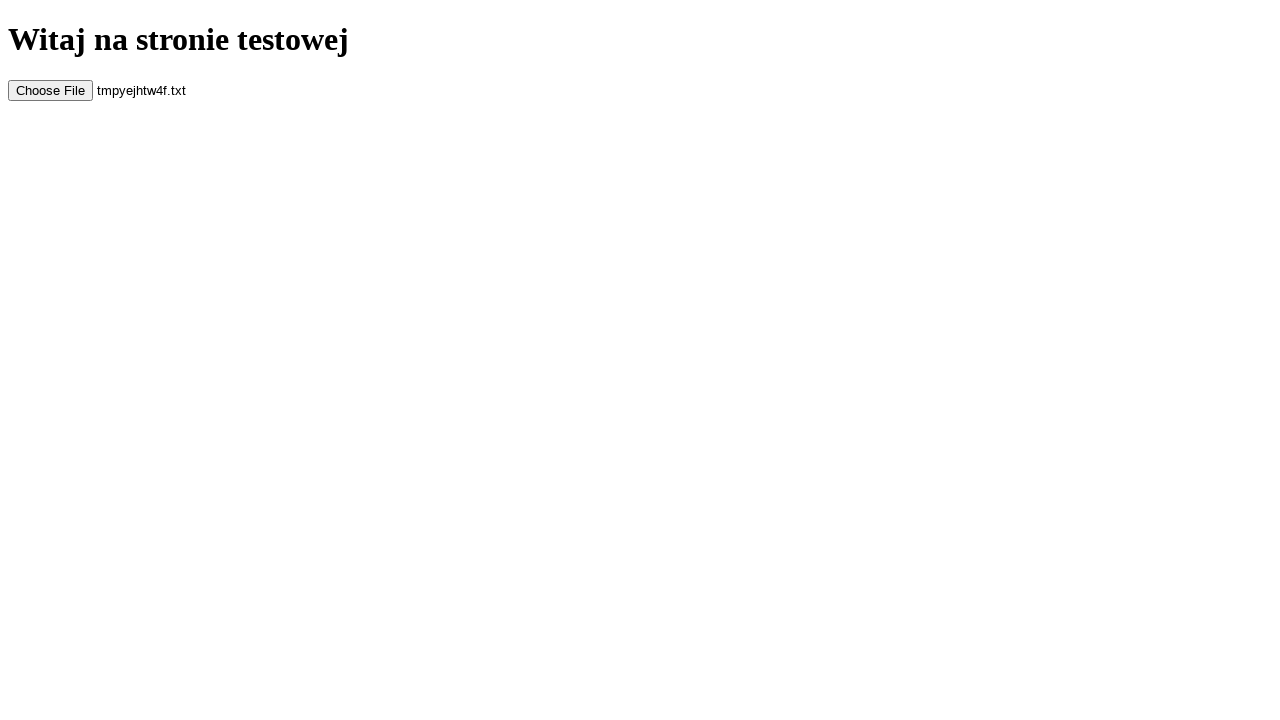

Cleaned up temporary file
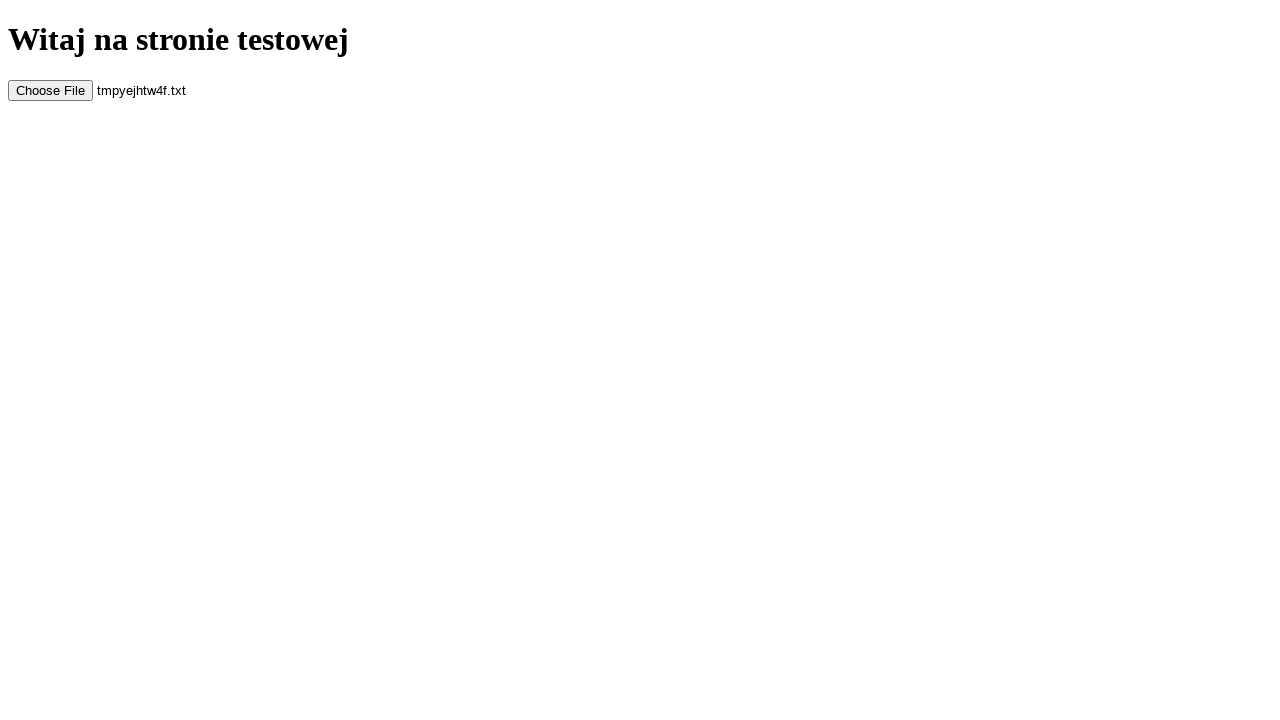

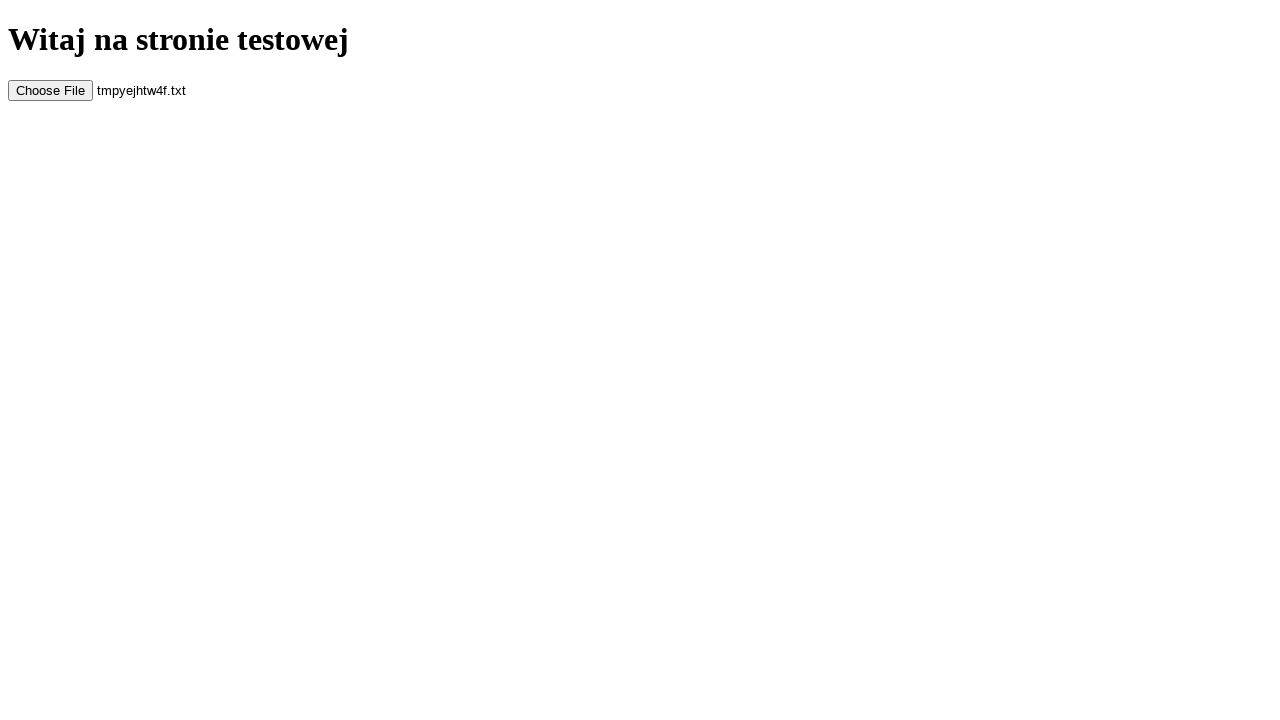